Tests dropdown selection by selecting options using text, value, and index methods

Starting URL: http://the-internet.herokuapp.com/dropdown

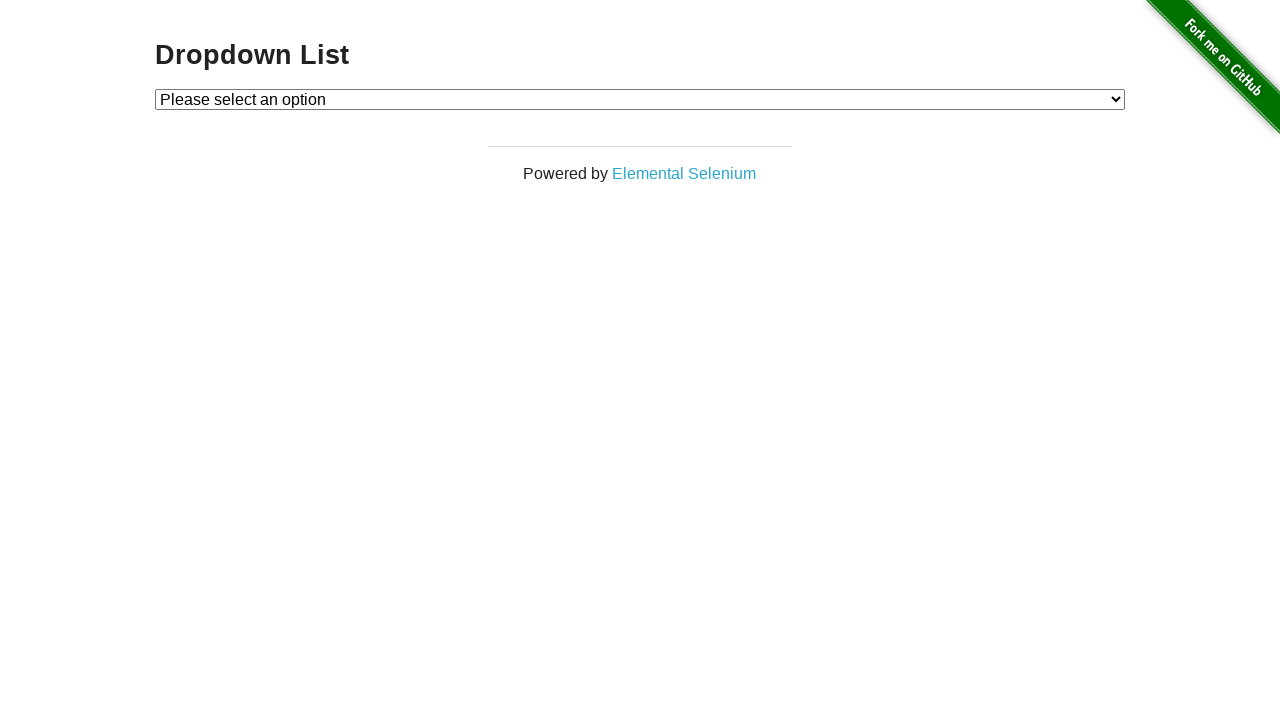

Located dropdown element with id 'dropdown'
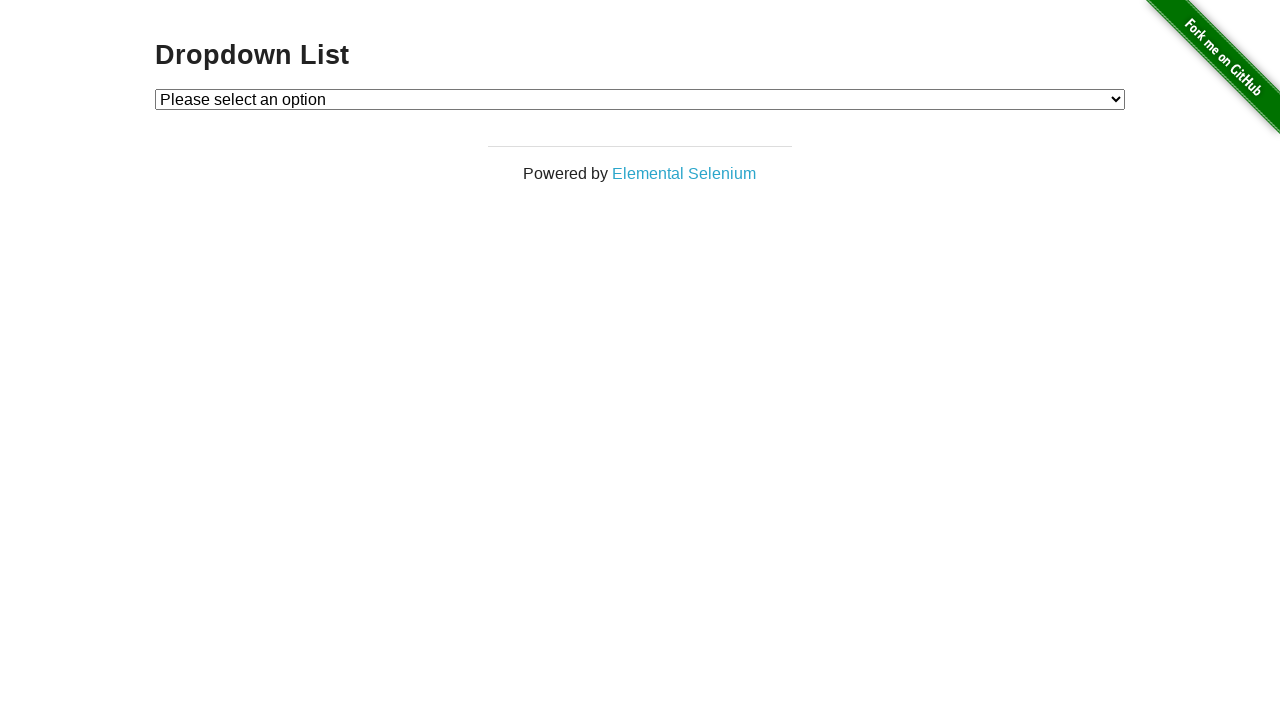

Selected dropdown option by visible text 'Option 1' on #dropdown
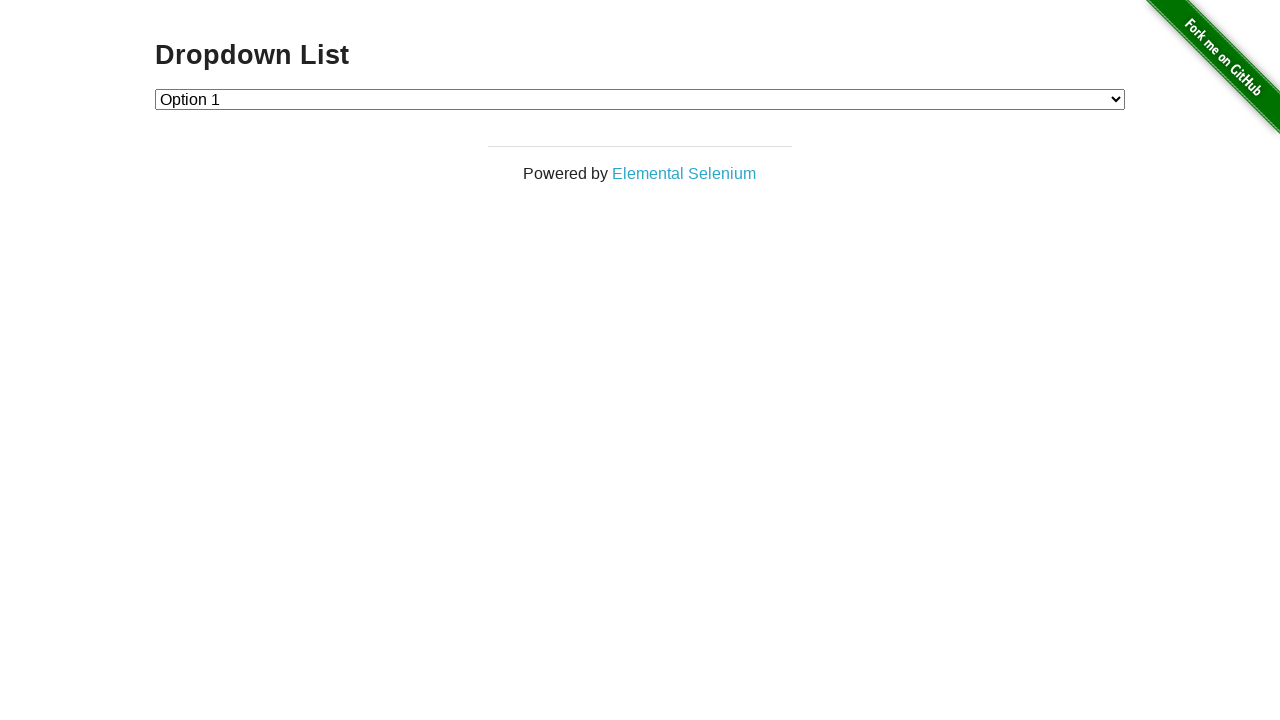

Retrieved dropdown input value
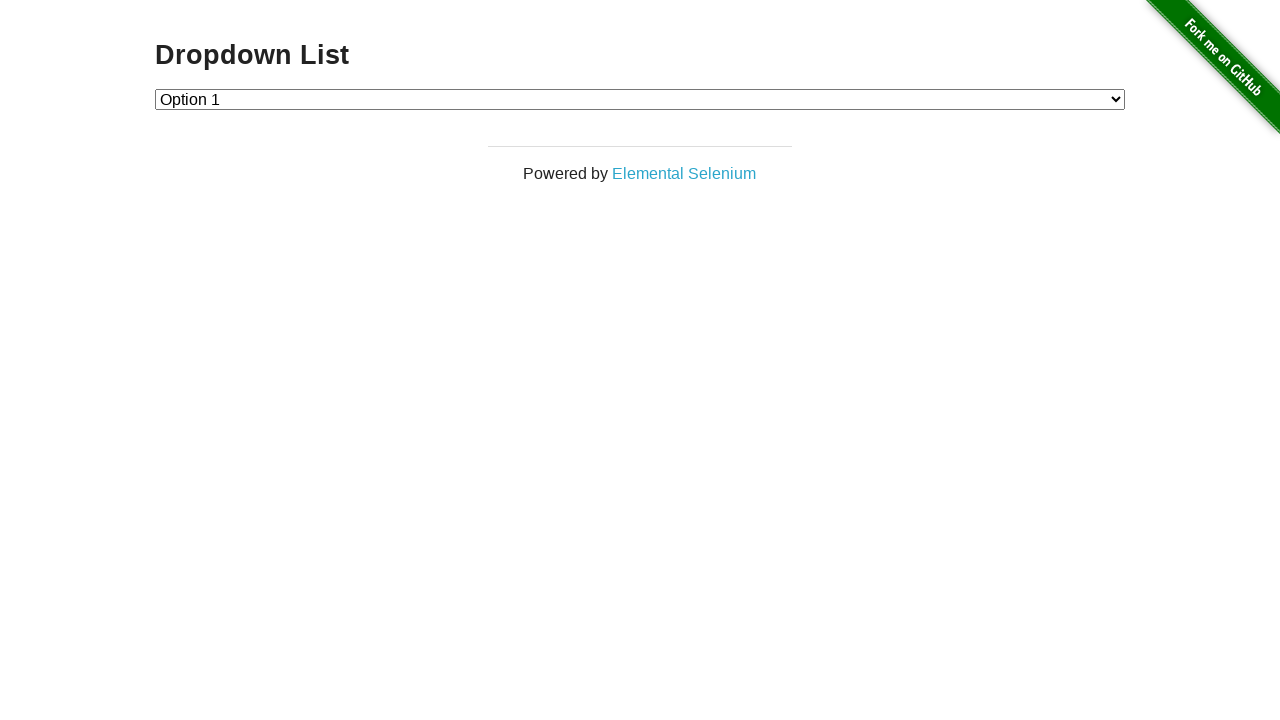

Asserted dropdown value is '1' after selecting 'Option 1'
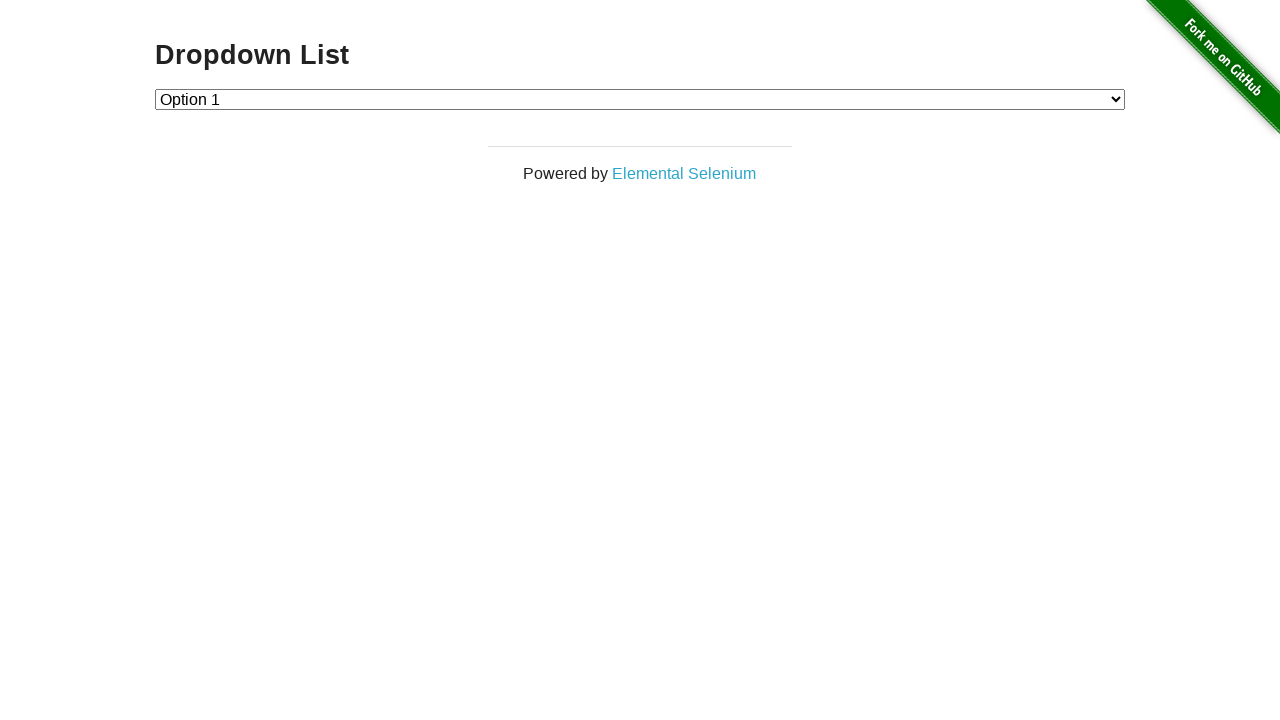

Selected dropdown option by value '2' on #dropdown
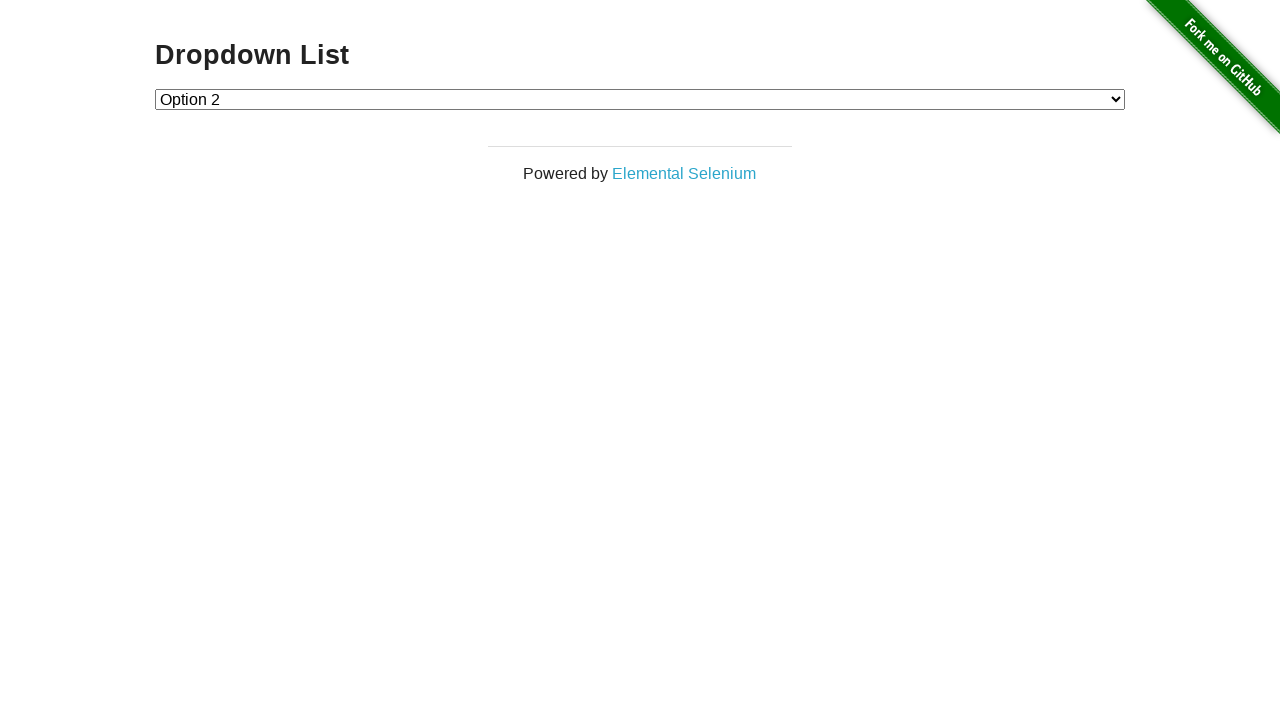

Retrieved dropdown input value
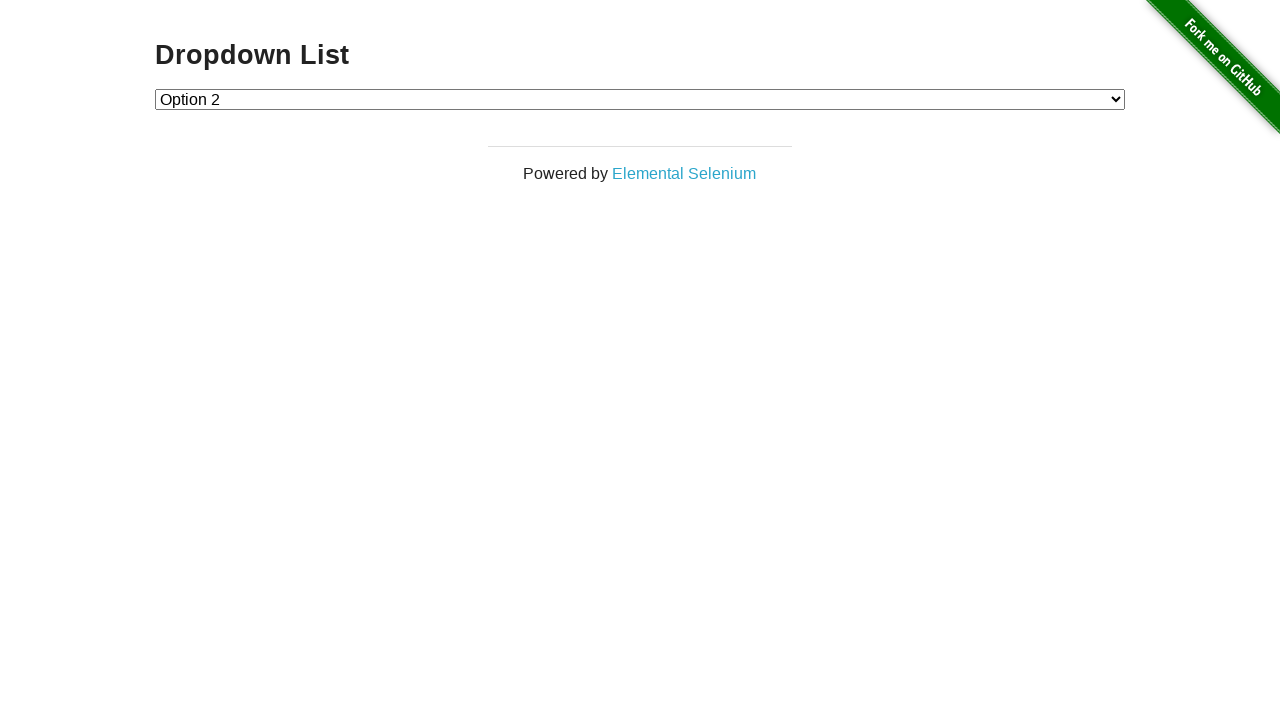

Asserted dropdown value is '2' after selecting by value
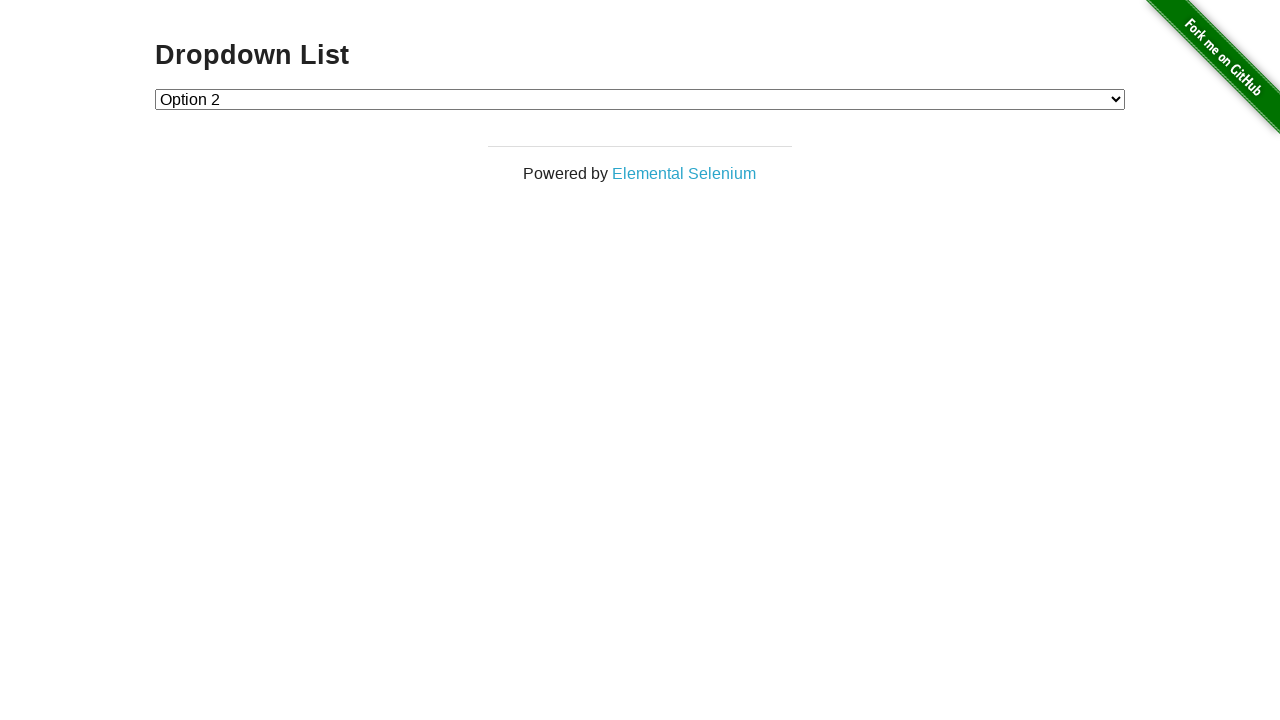

Selected dropdown option by index 1 on #dropdown
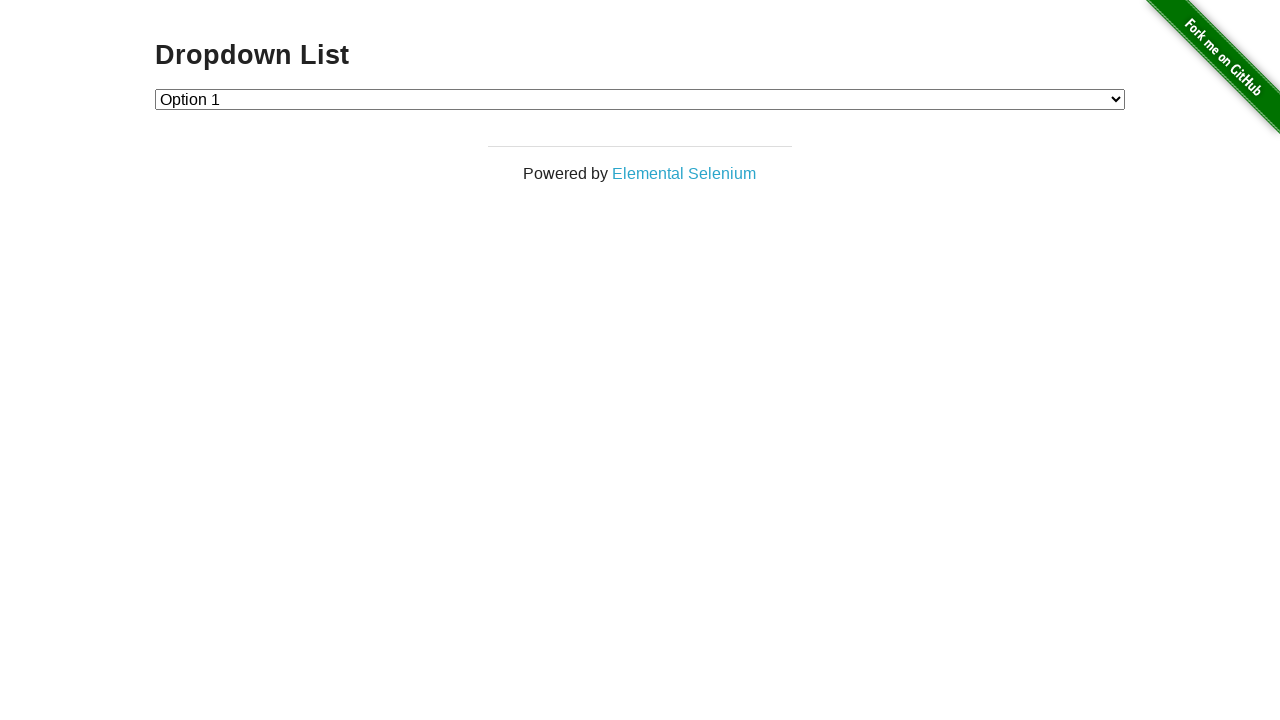

Retrieved dropdown input value
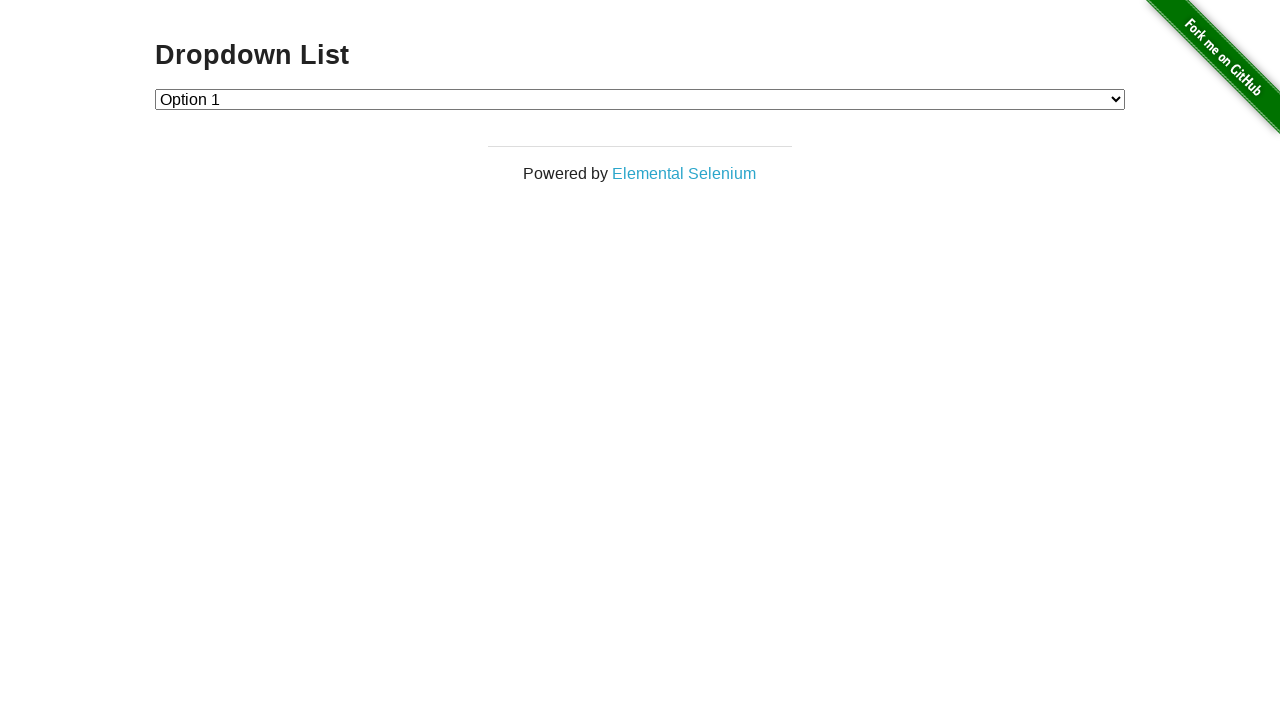

Asserted dropdown value is '1' after selecting by index
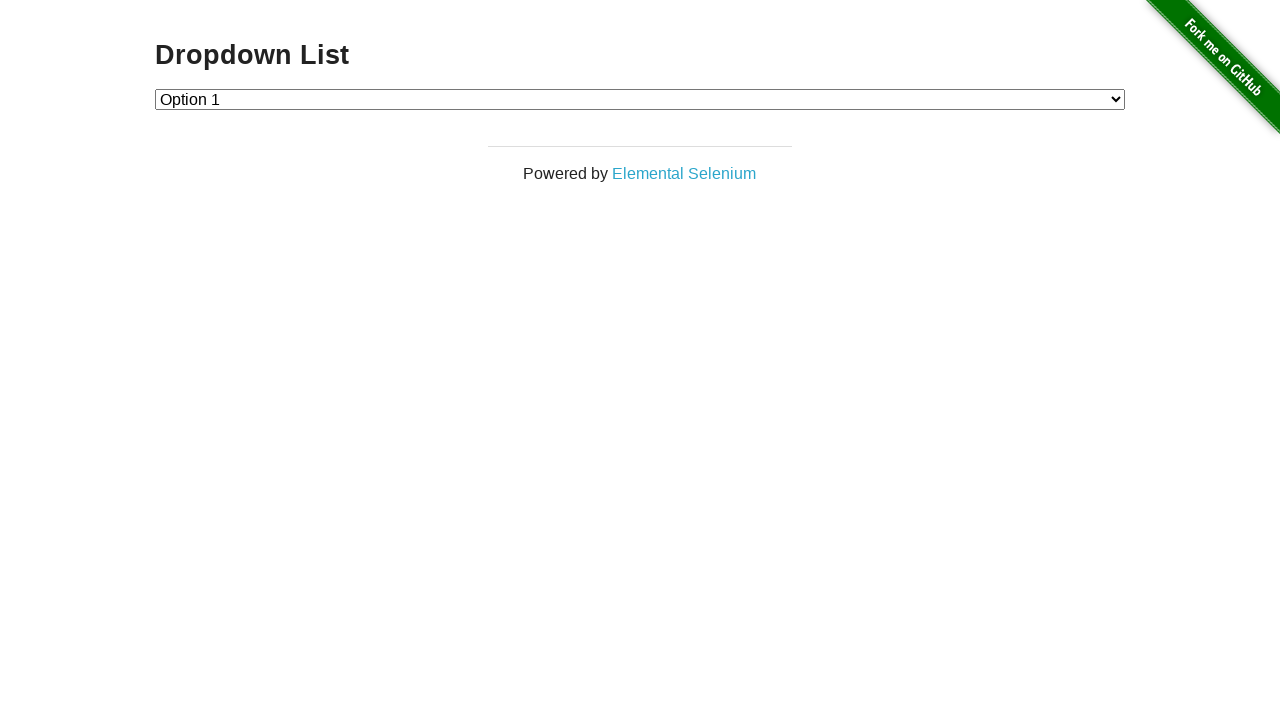

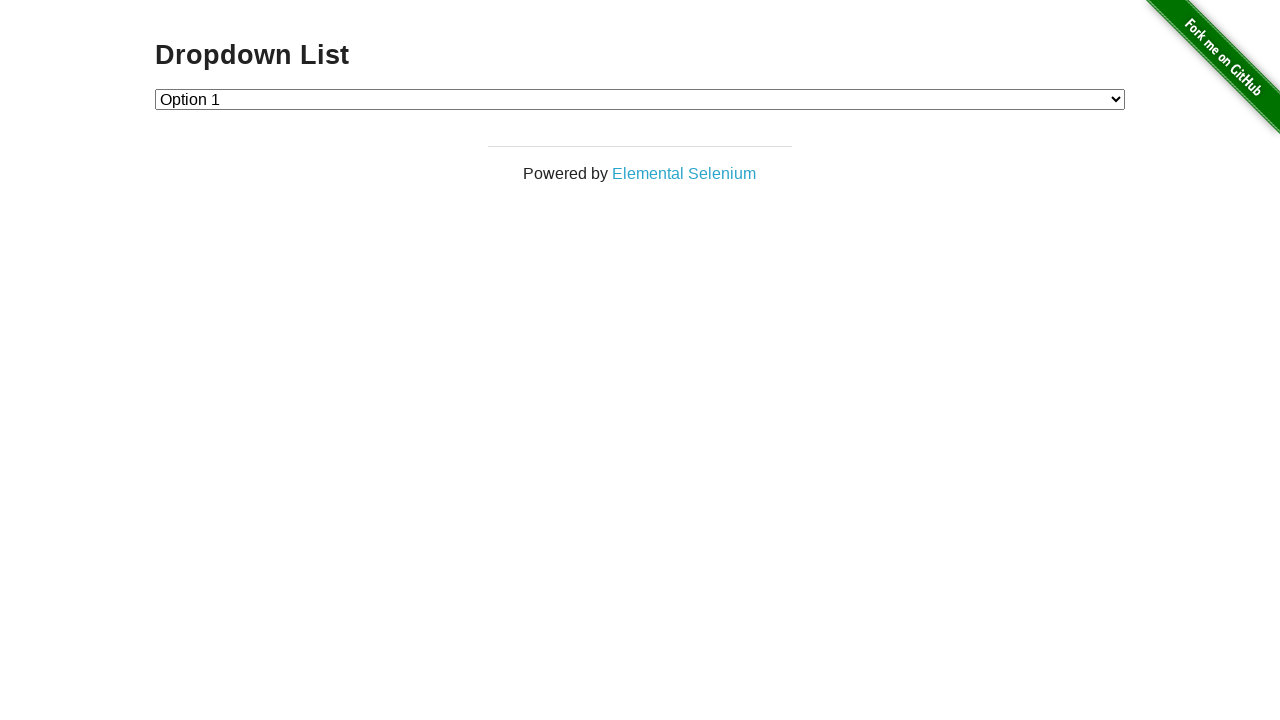